Navigates to a test automation practice site and interacts with a web table element, verifying the table and its header row are present and accessible.

Starting URL: https://testautomationpractice.blogspot.com/

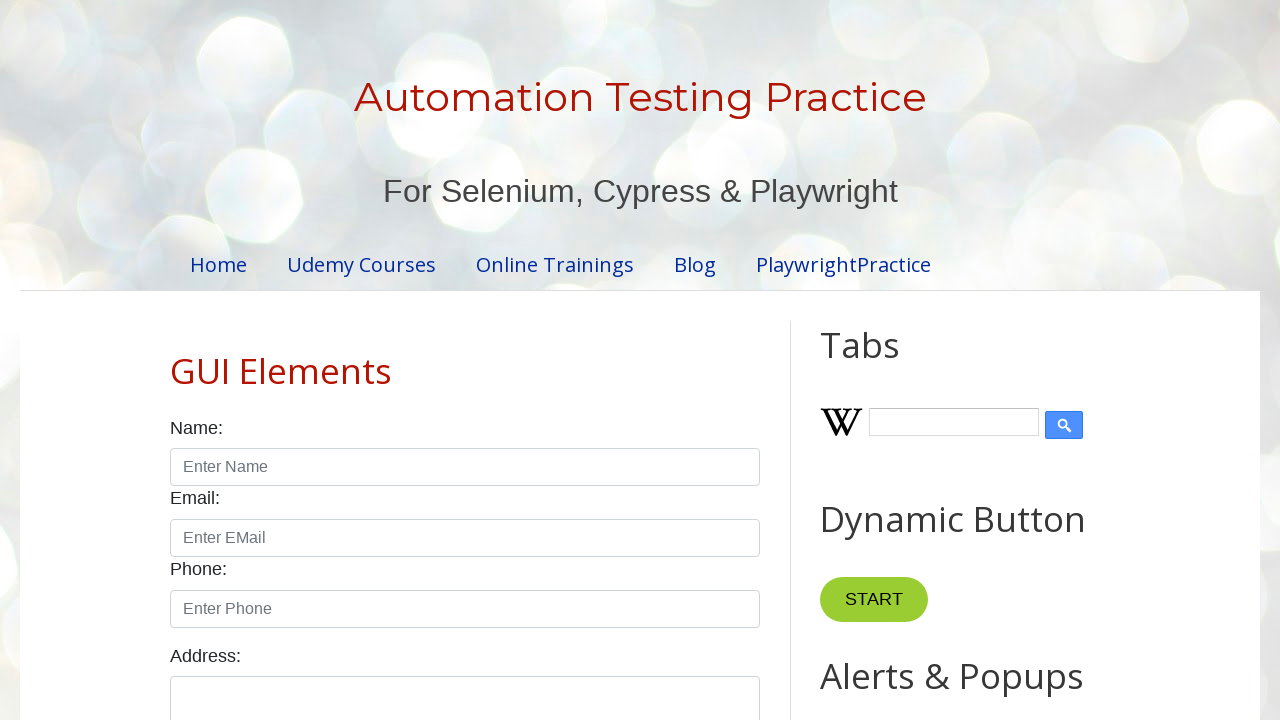

Set viewport size to 1920x1080
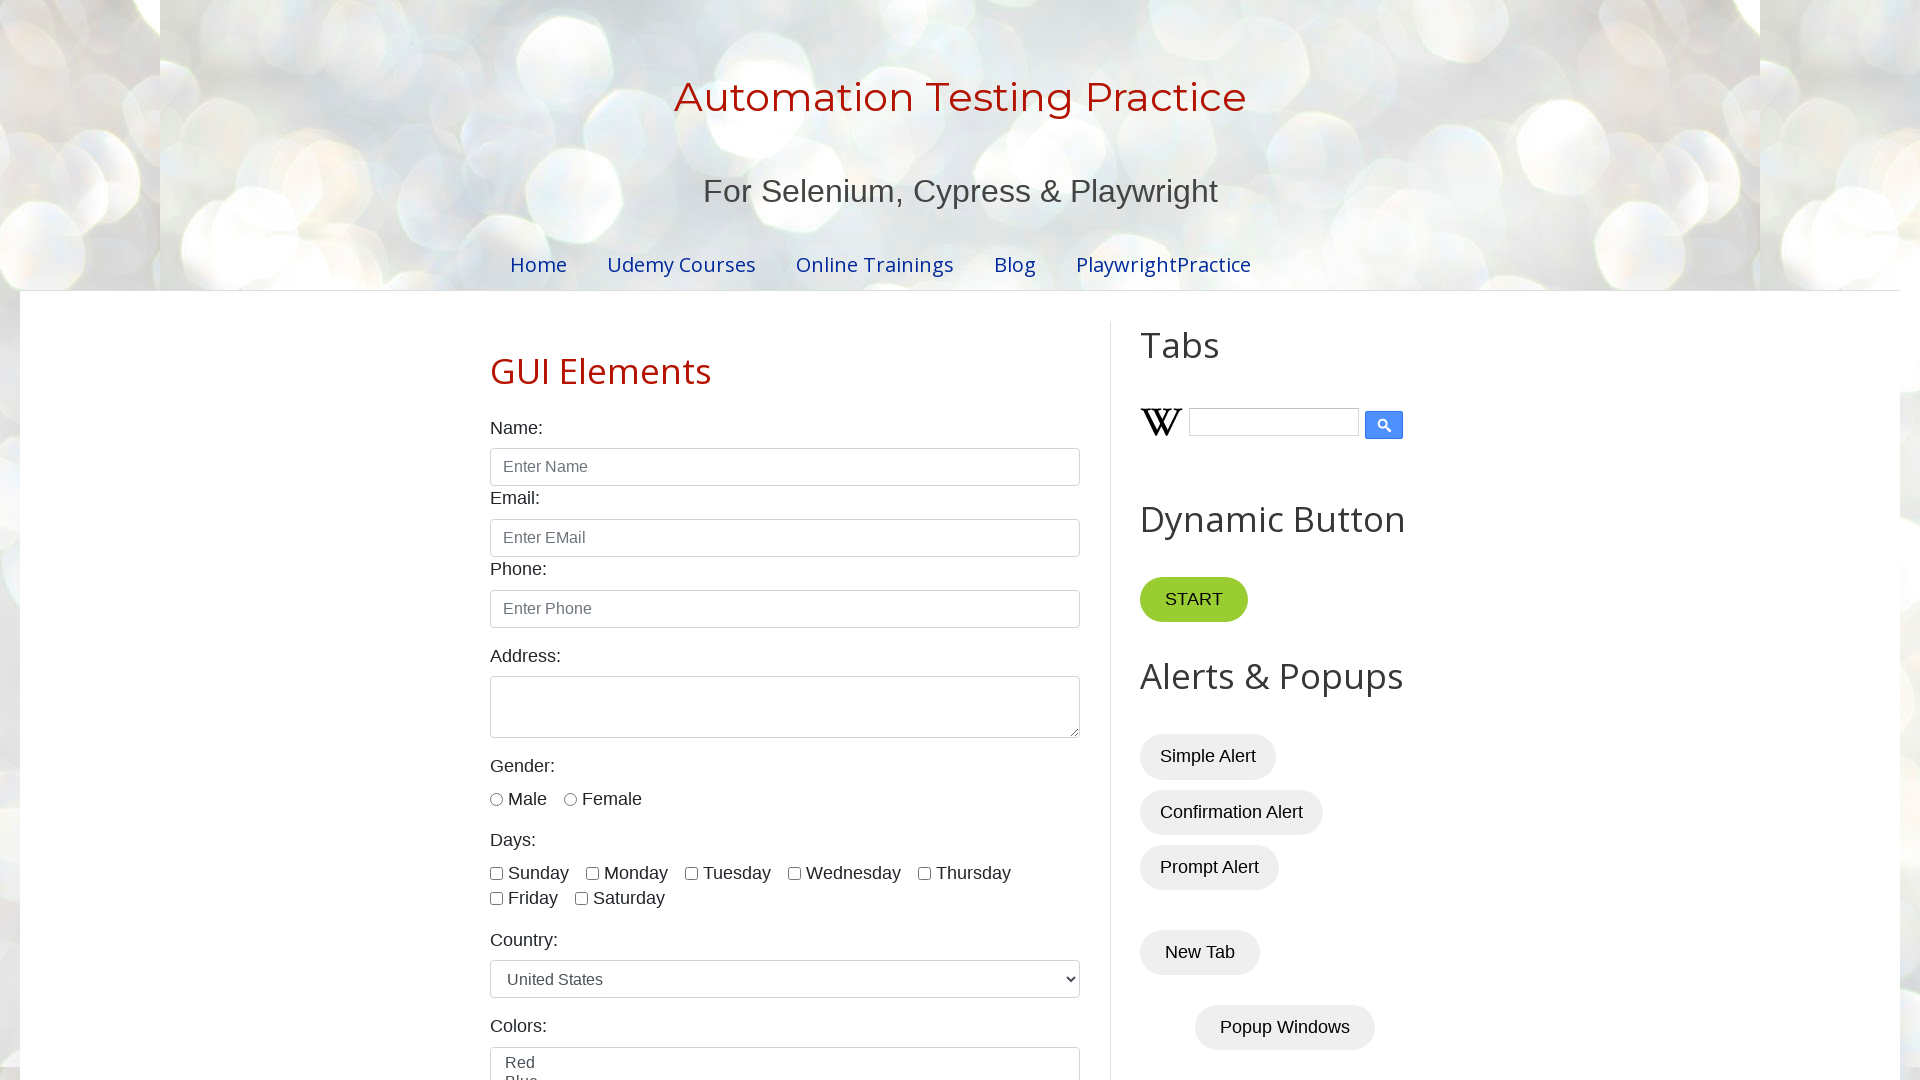

BookTable element is present and loaded
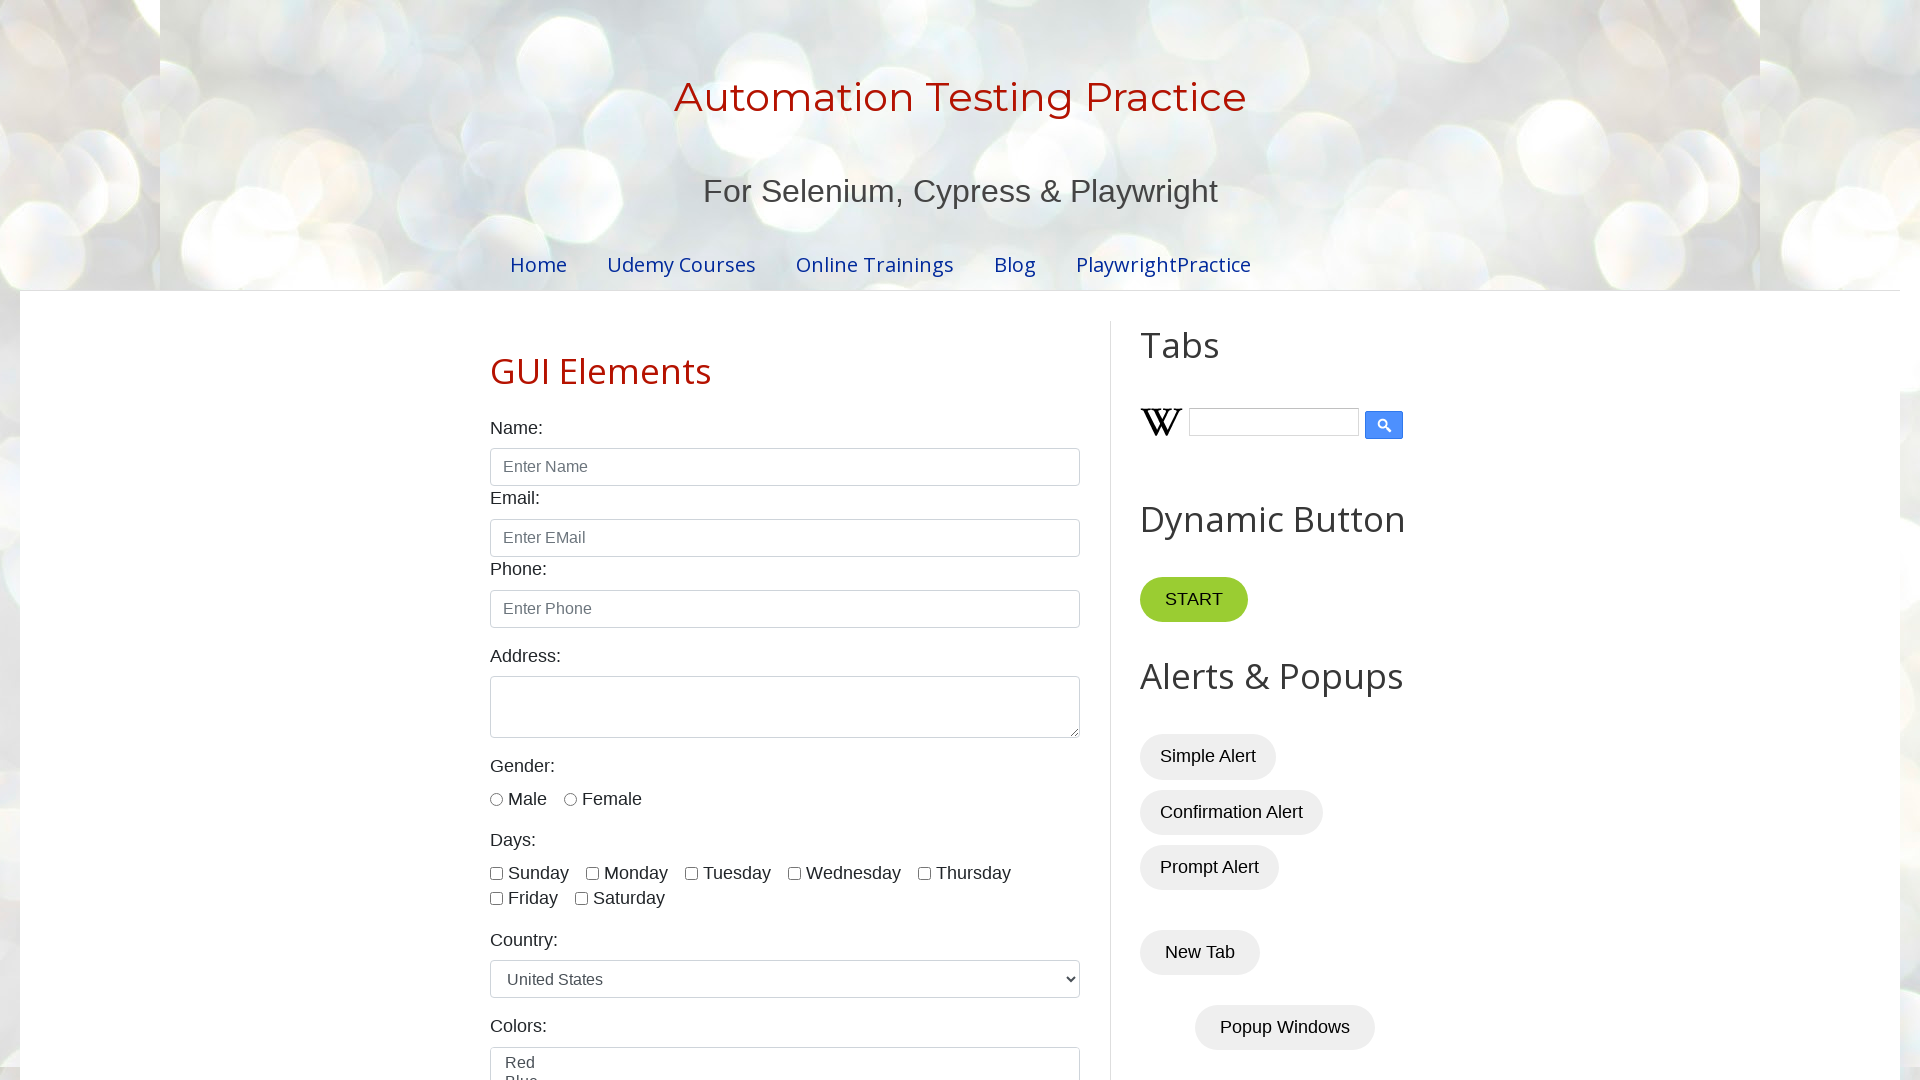

Table header row is present and accessible
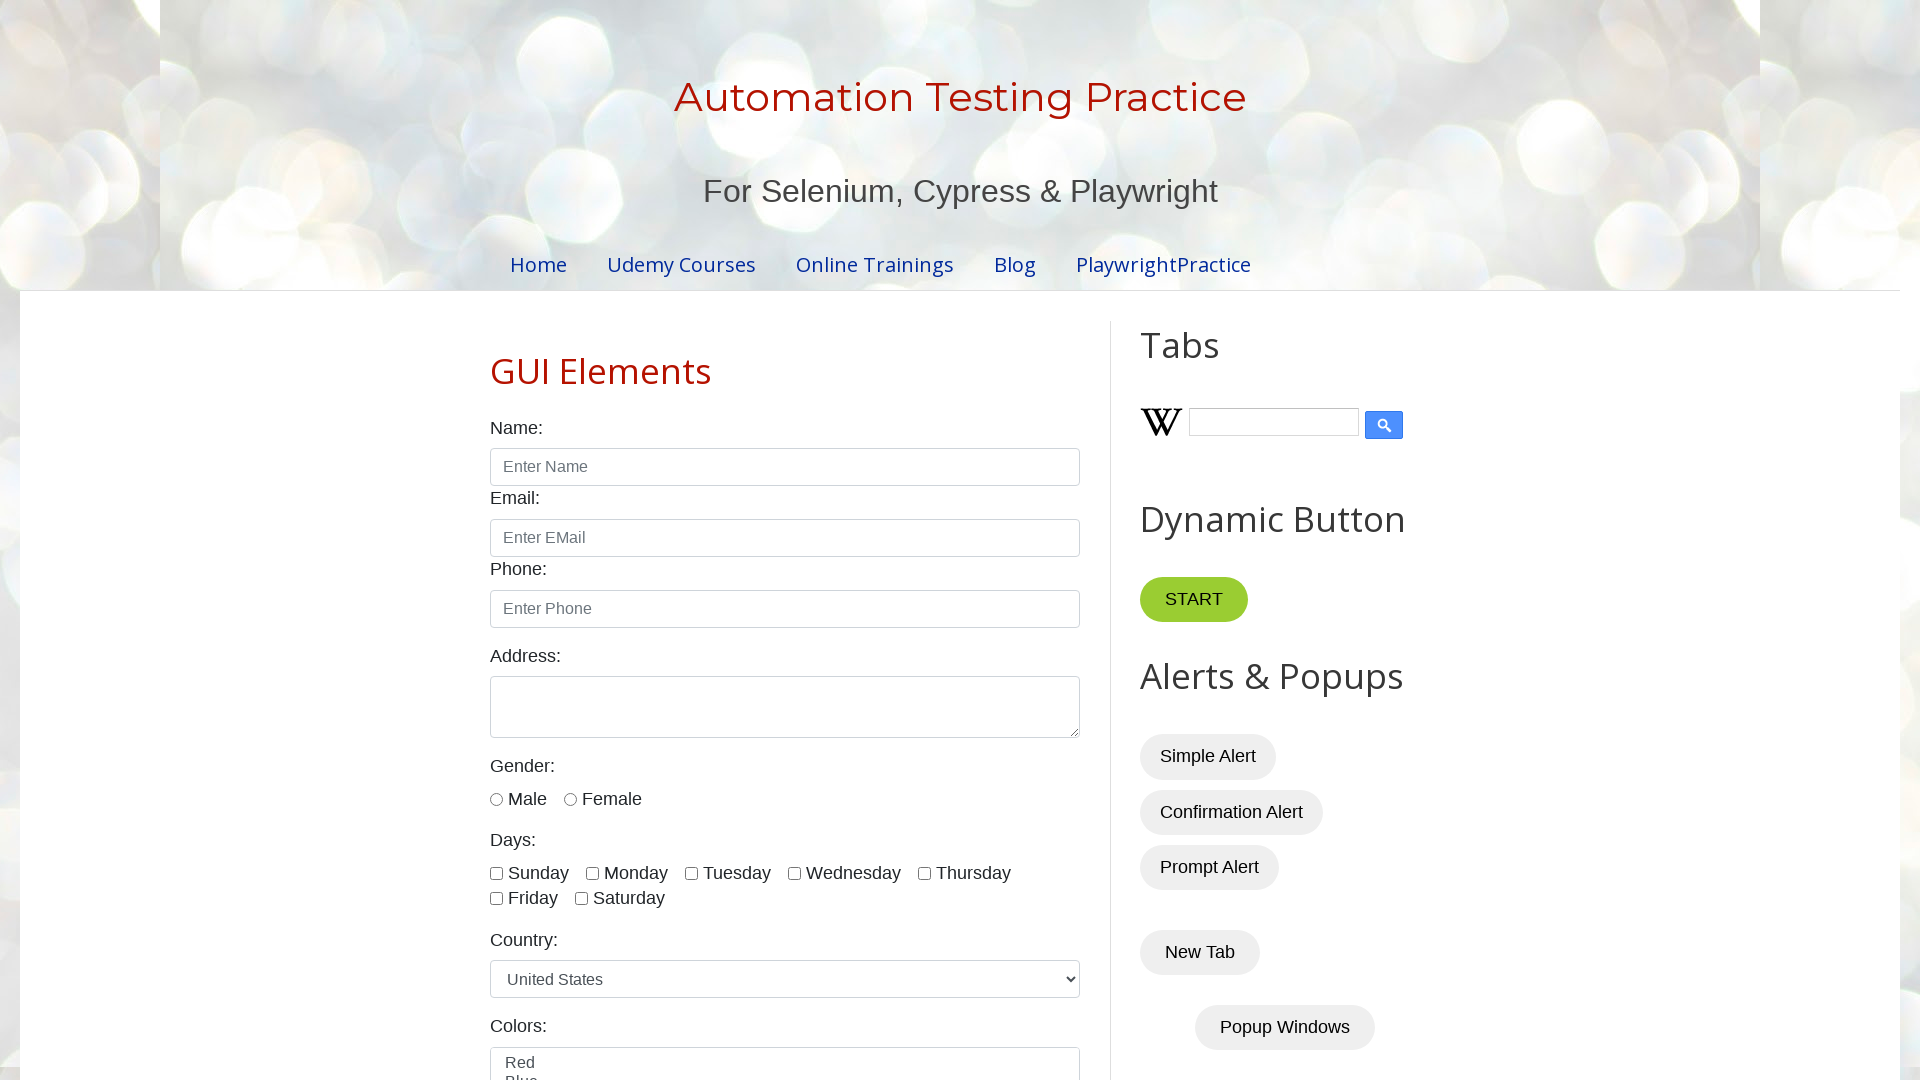

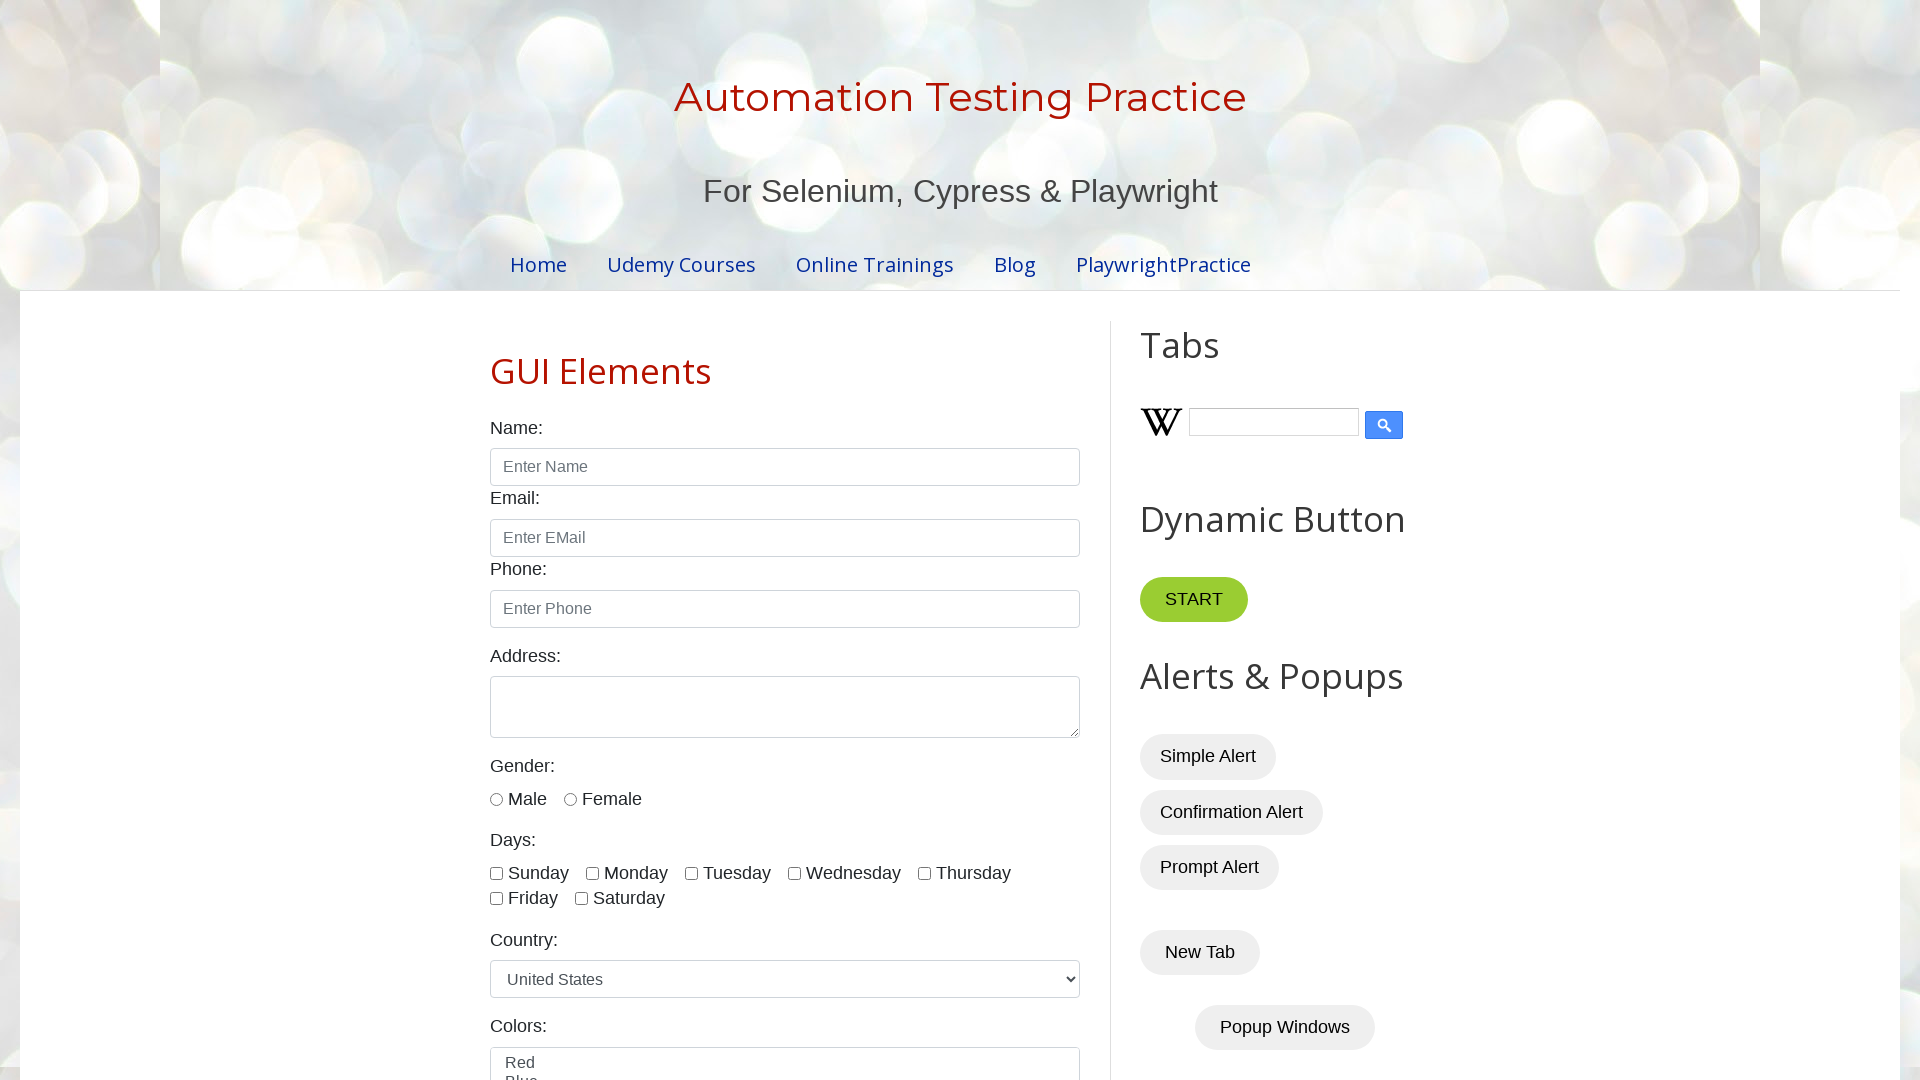